Tests filtering to display only active (not completed) items

Starting URL: https://demo.playwright.dev/todomvc

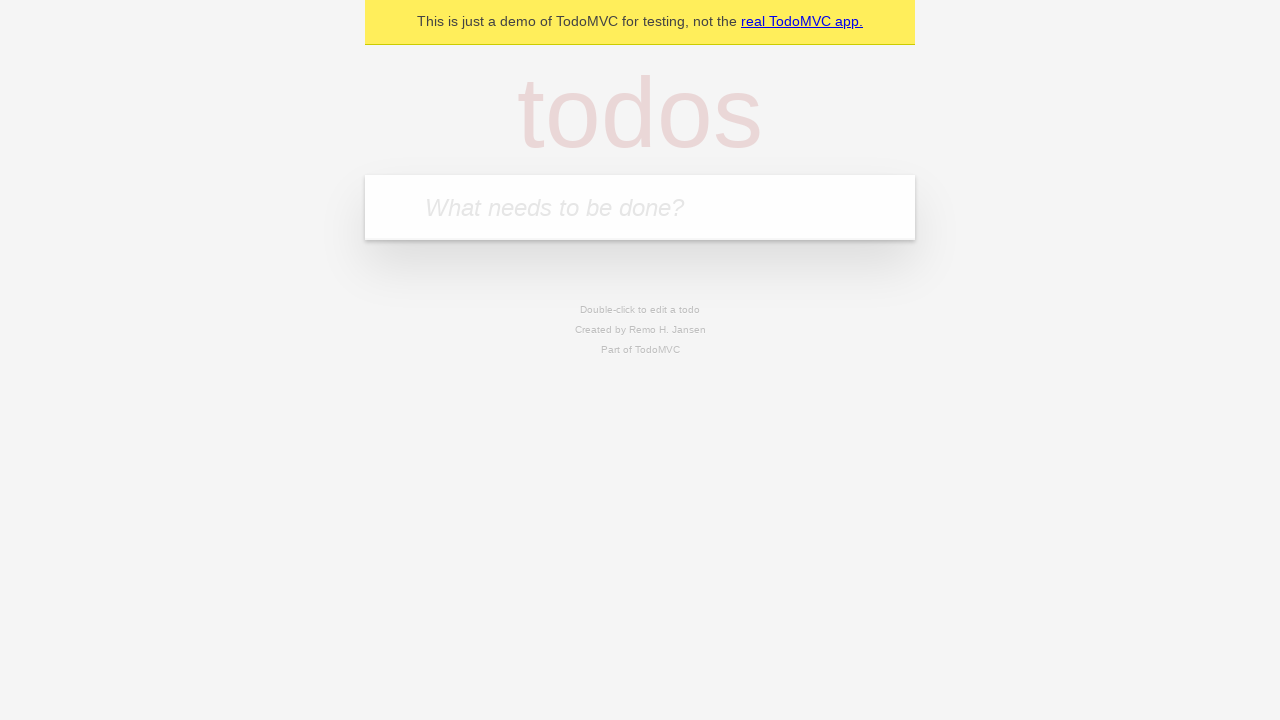

Filled todo input with 'buy some cheese' on internal:attr=[placeholder="What needs to be done?"i]
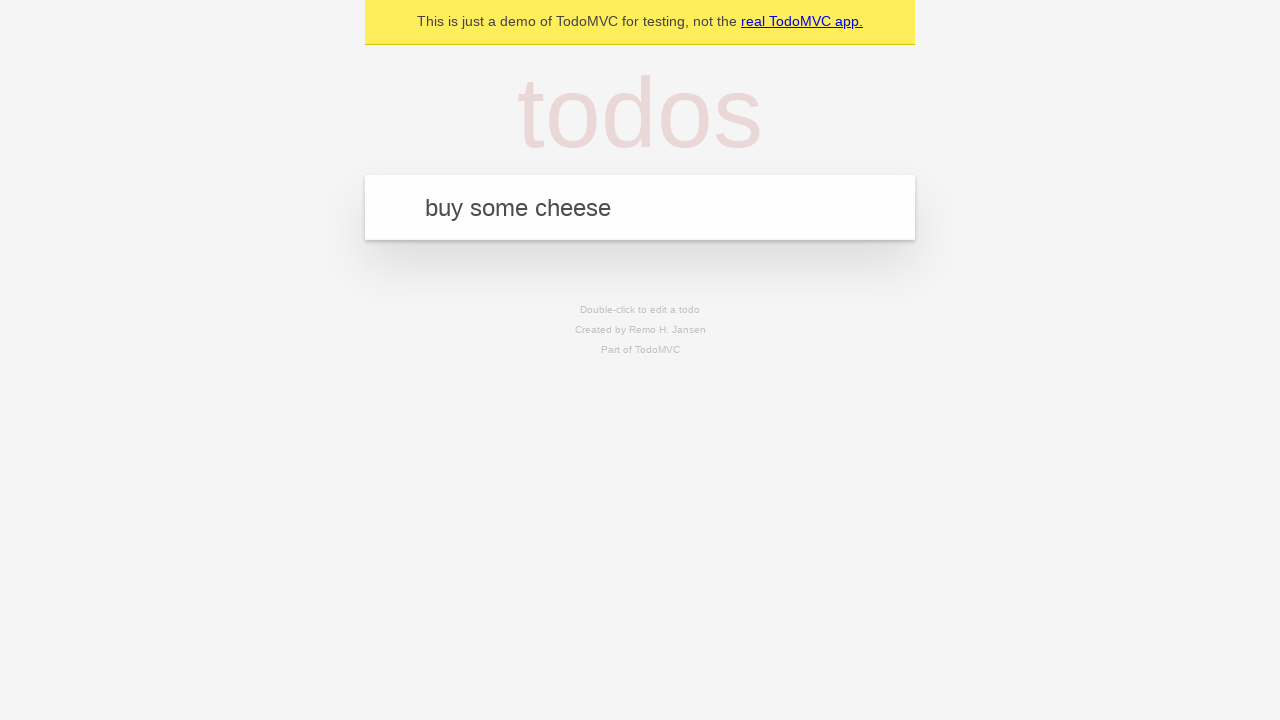

Pressed Enter to add todo 'buy some cheese' on internal:attr=[placeholder="What needs to be done?"i]
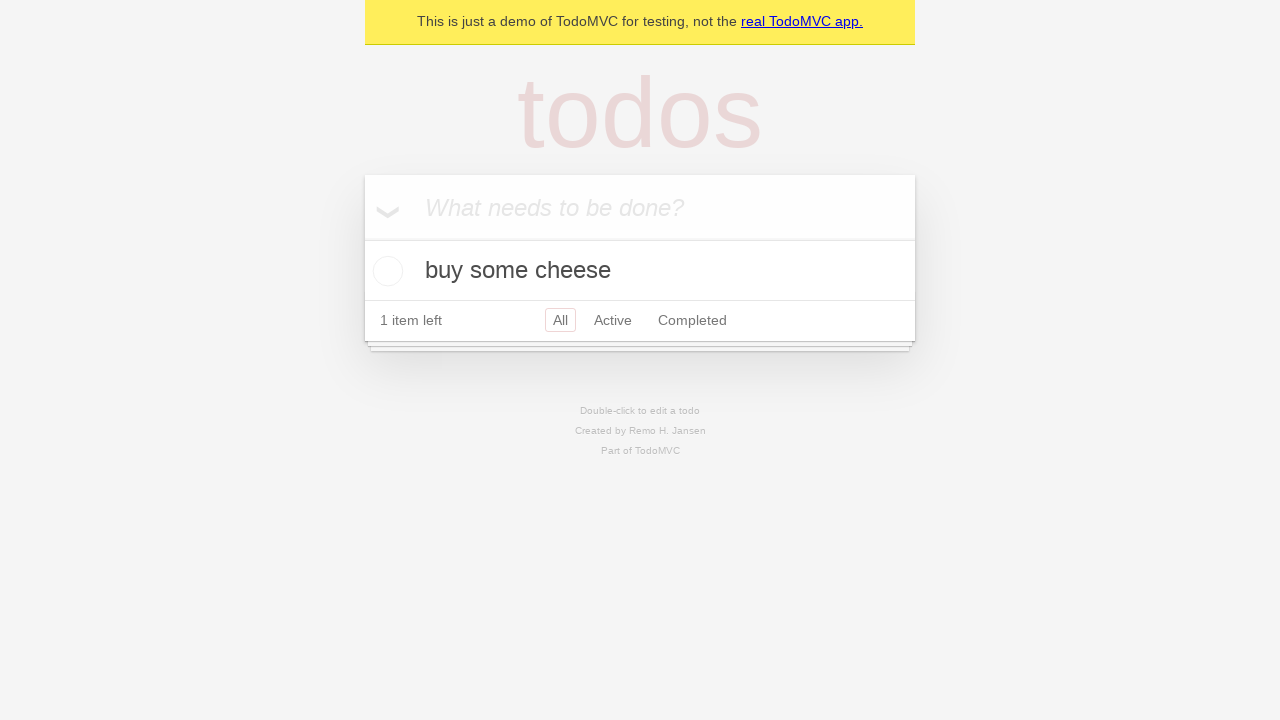

Filled todo input with 'feed the cat' on internal:attr=[placeholder="What needs to be done?"i]
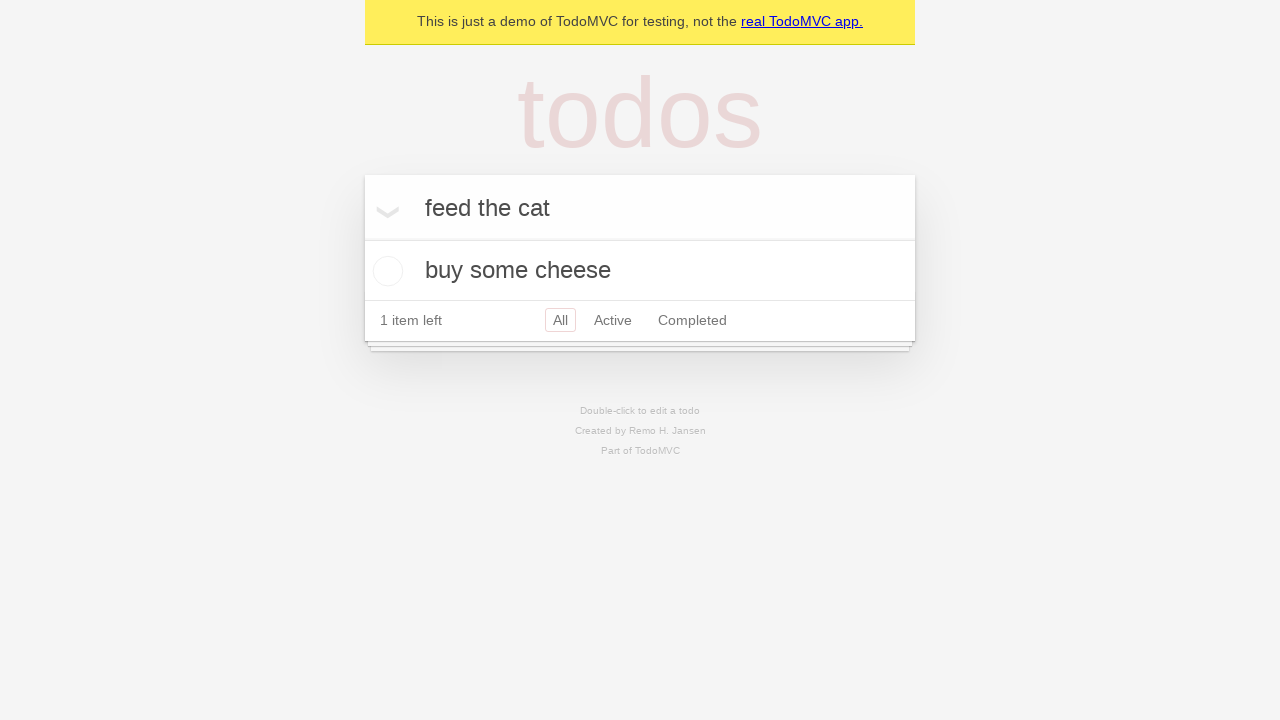

Pressed Enter to add todo 'feed the cat' on internal:attr=[placeholder="What needs to be done?"i]
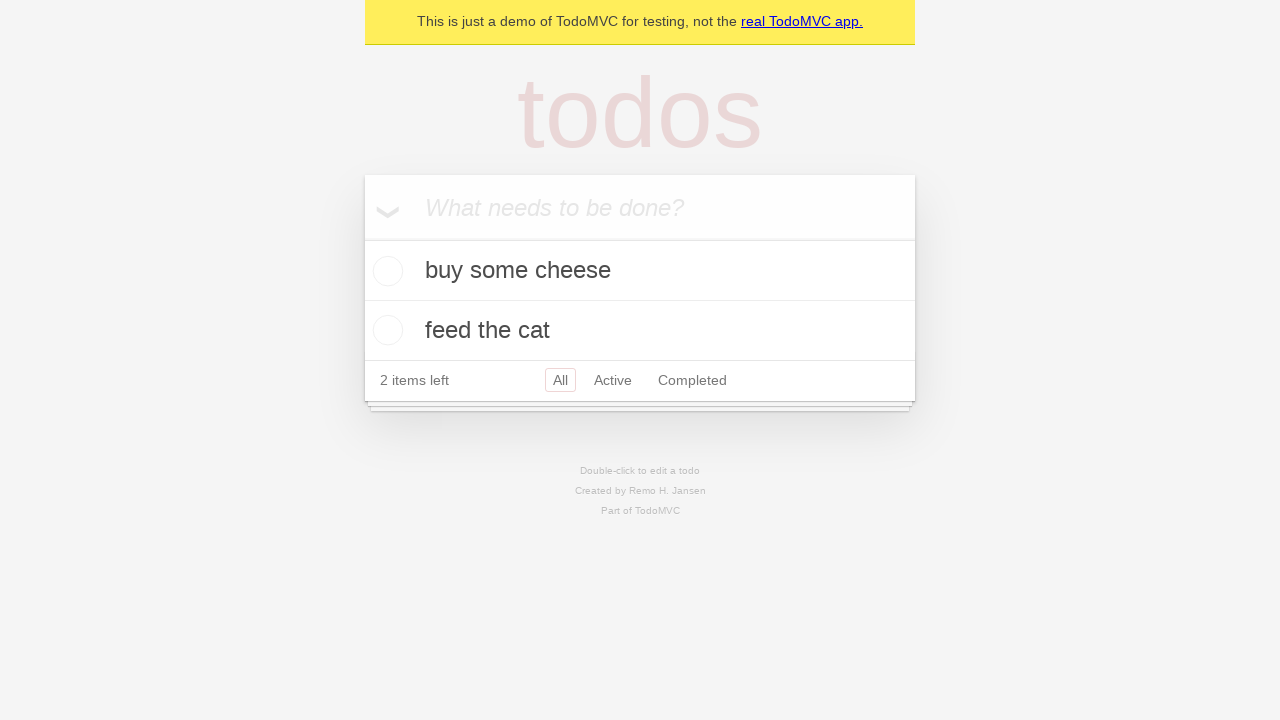

Filled todo input with 'book a doctors appointment' on internal:attr=[placeholder="What needs to be done?"i]
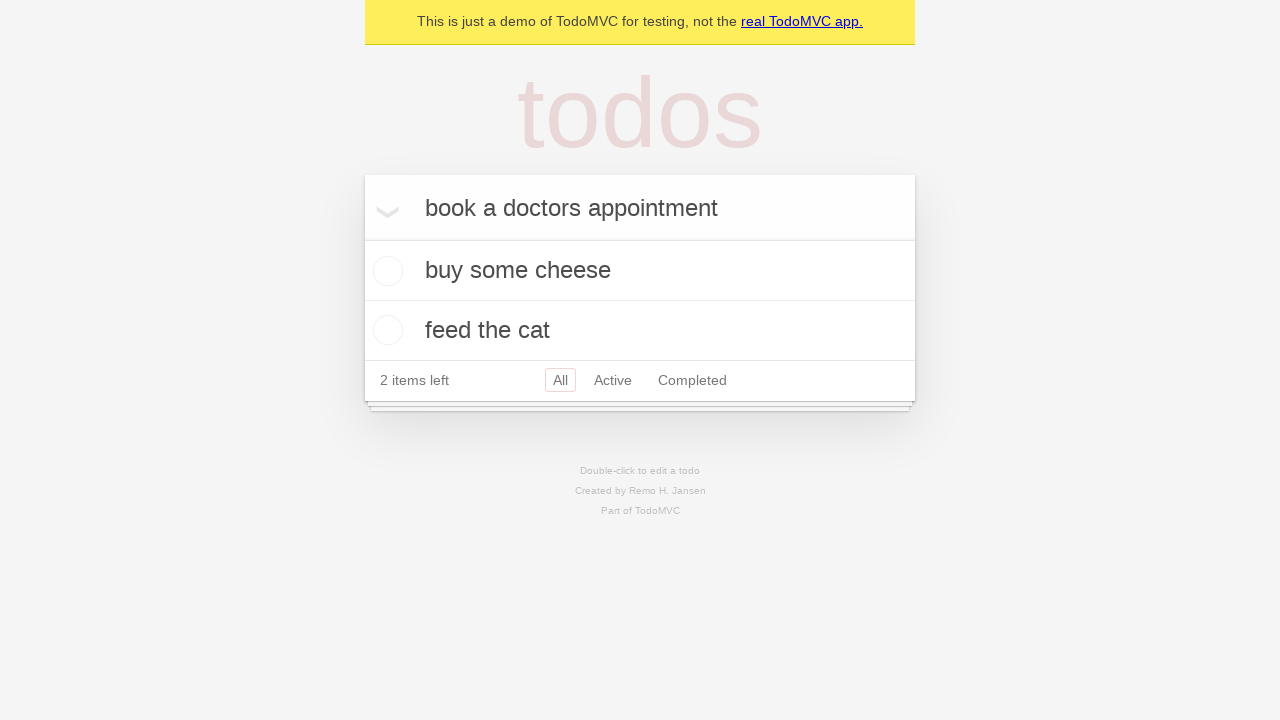

Pressed Enter to add todo 'book a doctors appointment' on internal:attr=[placeholder="What needs to be done?"i]
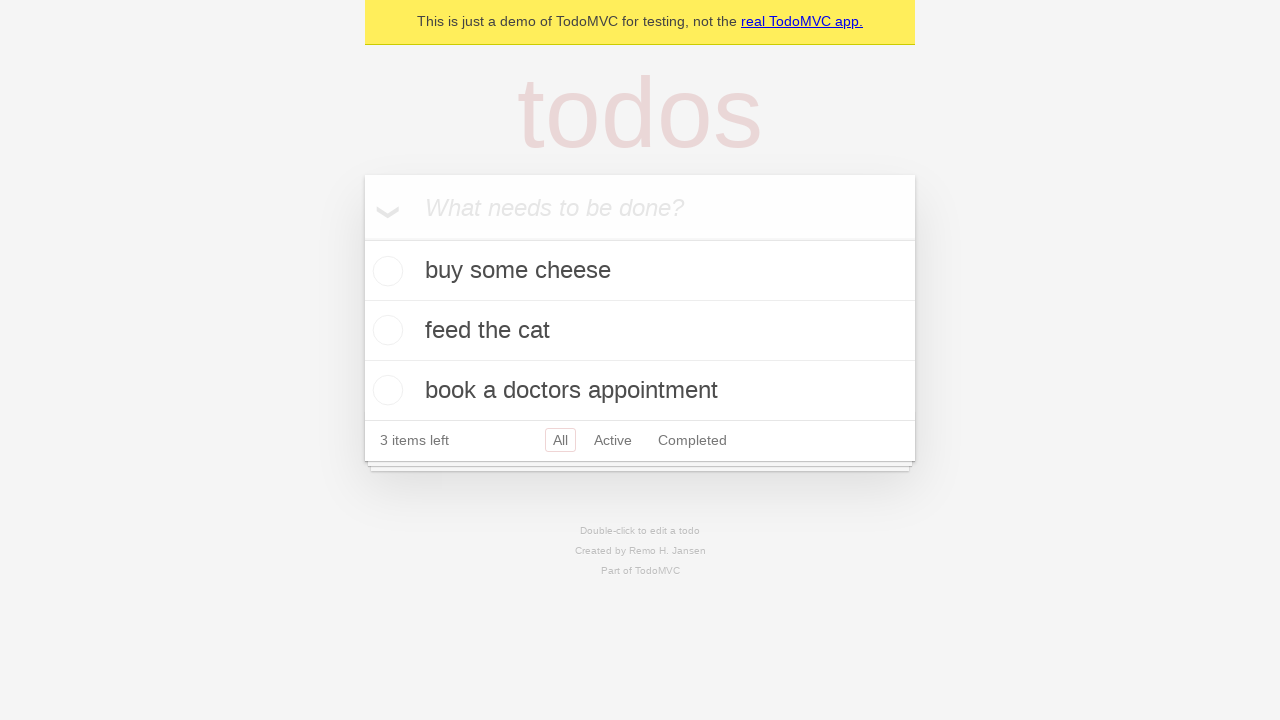

Checked the second todo item as completed at (385, 330) on internal:testid=[data-testid="todo-item"s] >> nth=1 >> internal:role=checkbox
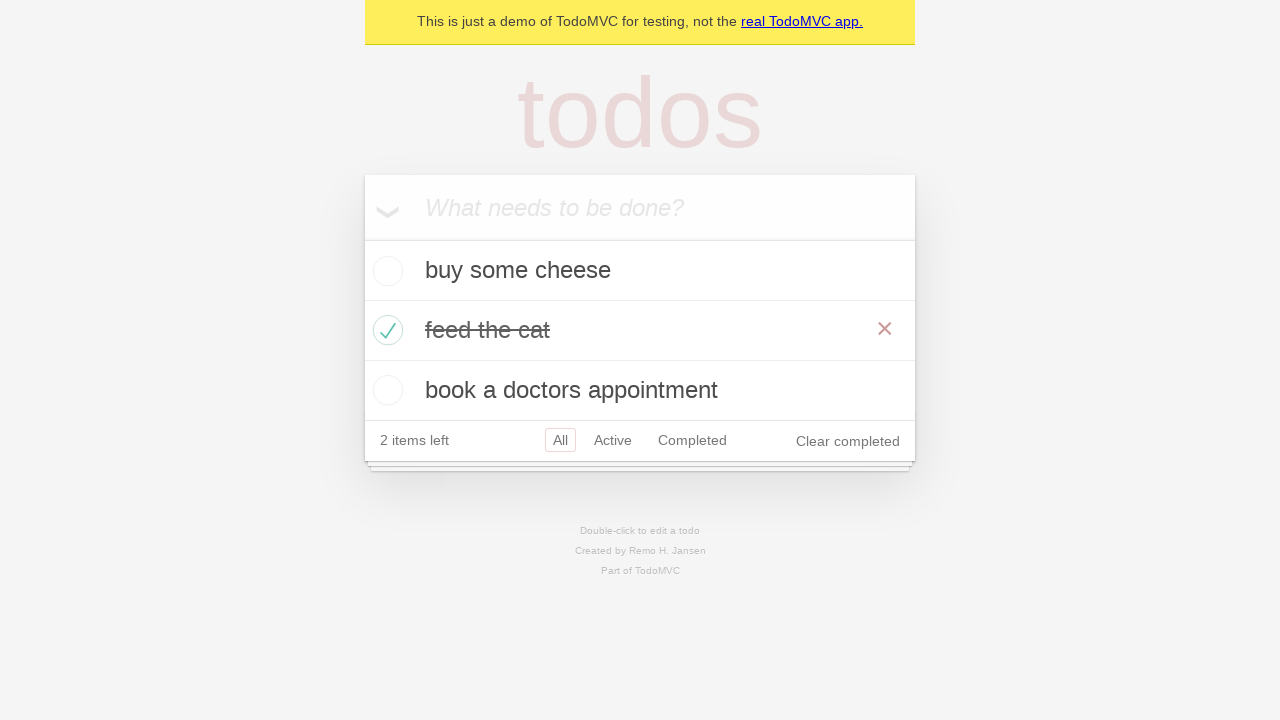

Clicked the Active filter to display only active items at (613, 440) on internal:role=link[name="Active"i]
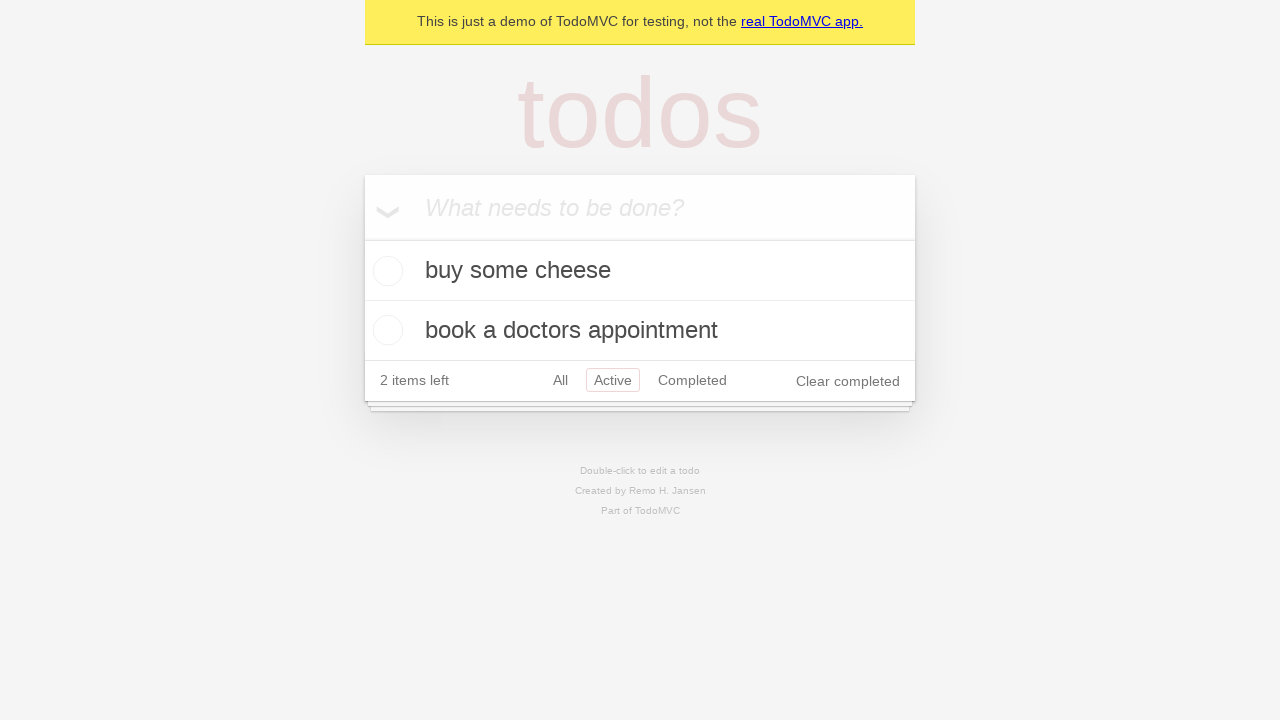

Filtered todo list loaded, showing only active items
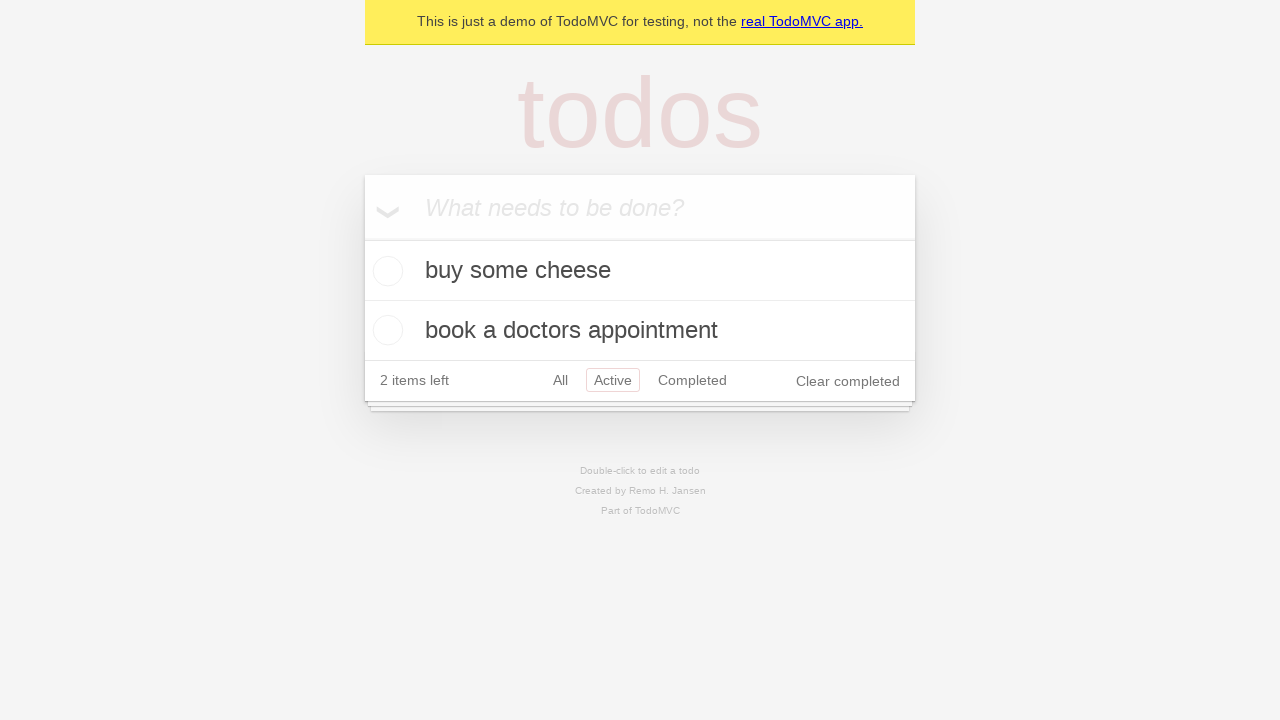

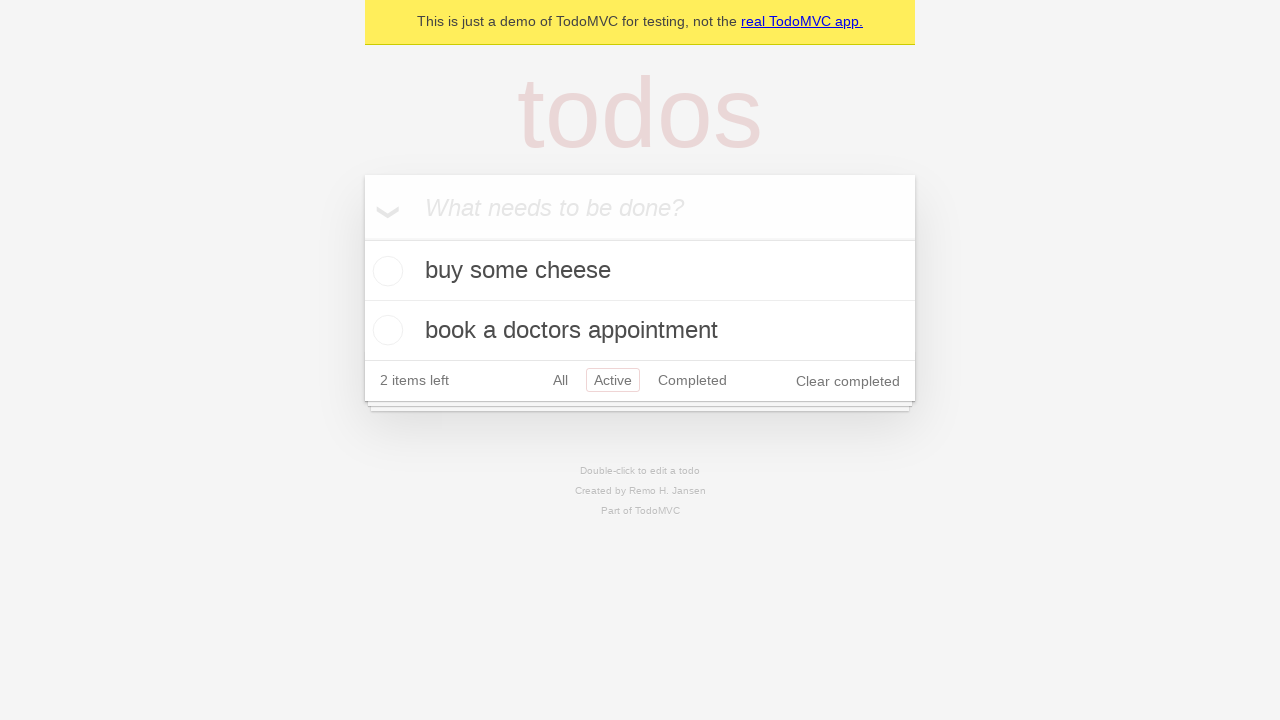